Tests drag and drop functionality by dragging an element from source to target location on a jQuery UI demo page

Starting URL: http://jqueryui.com/resources/demos/droppable/default.html

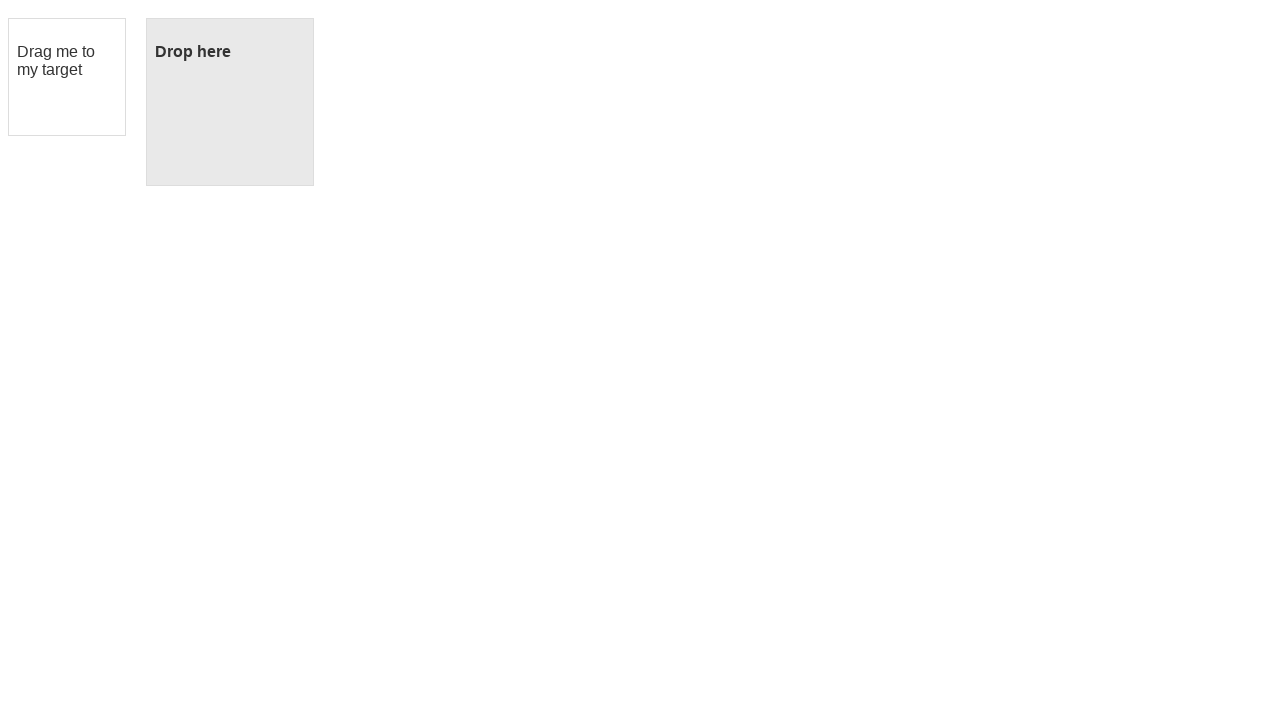

Located draggable source element with ID 'draggable'
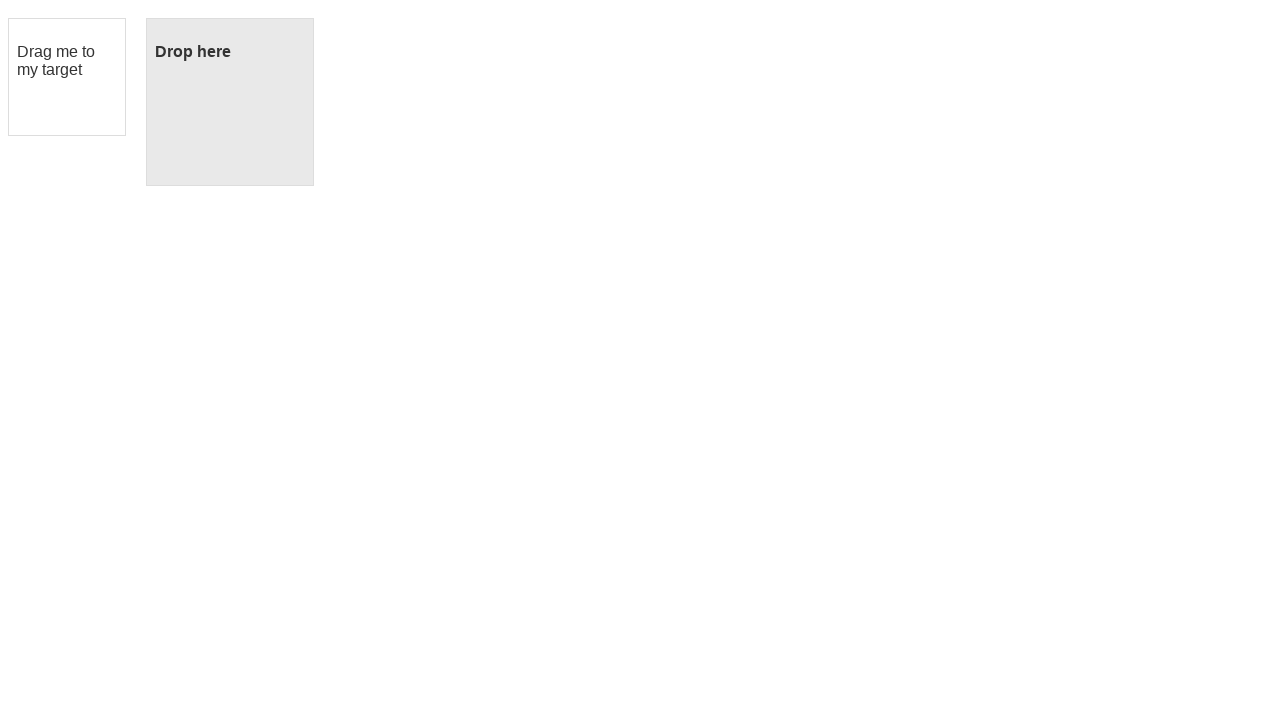

Located droppable target element with ID 'droppable'
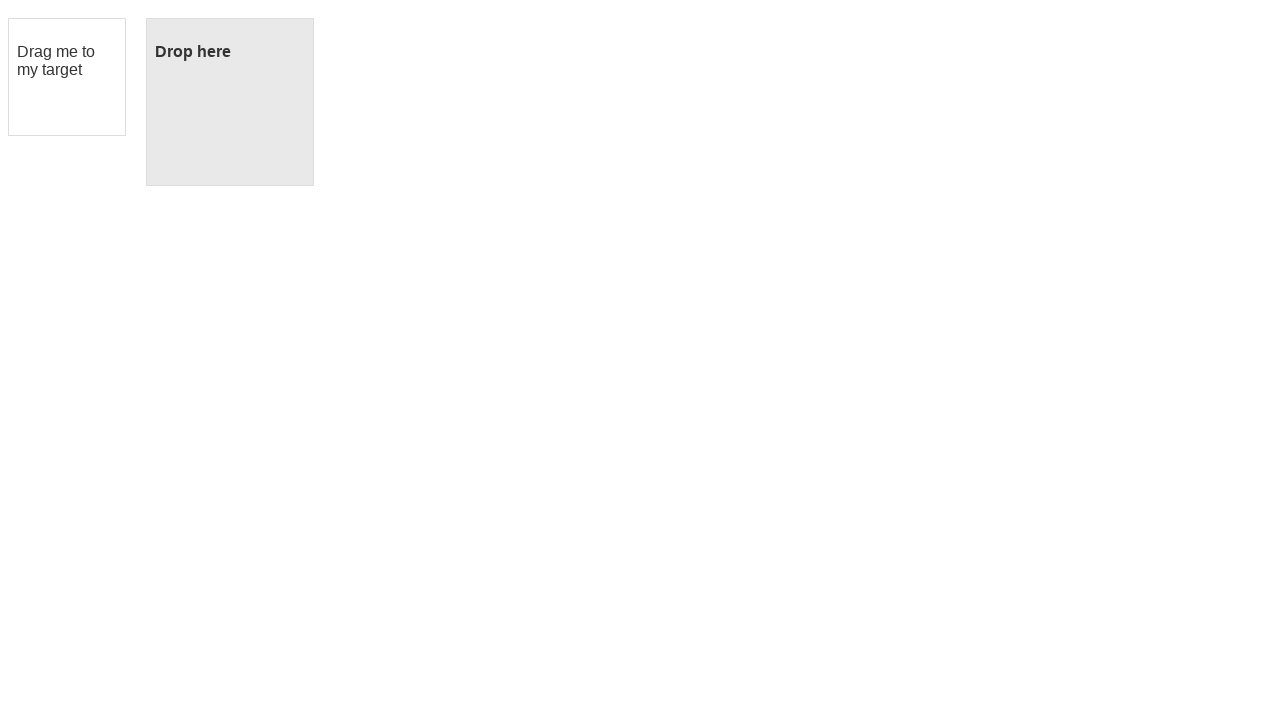

Dragged element from source to target location at (230, 102)
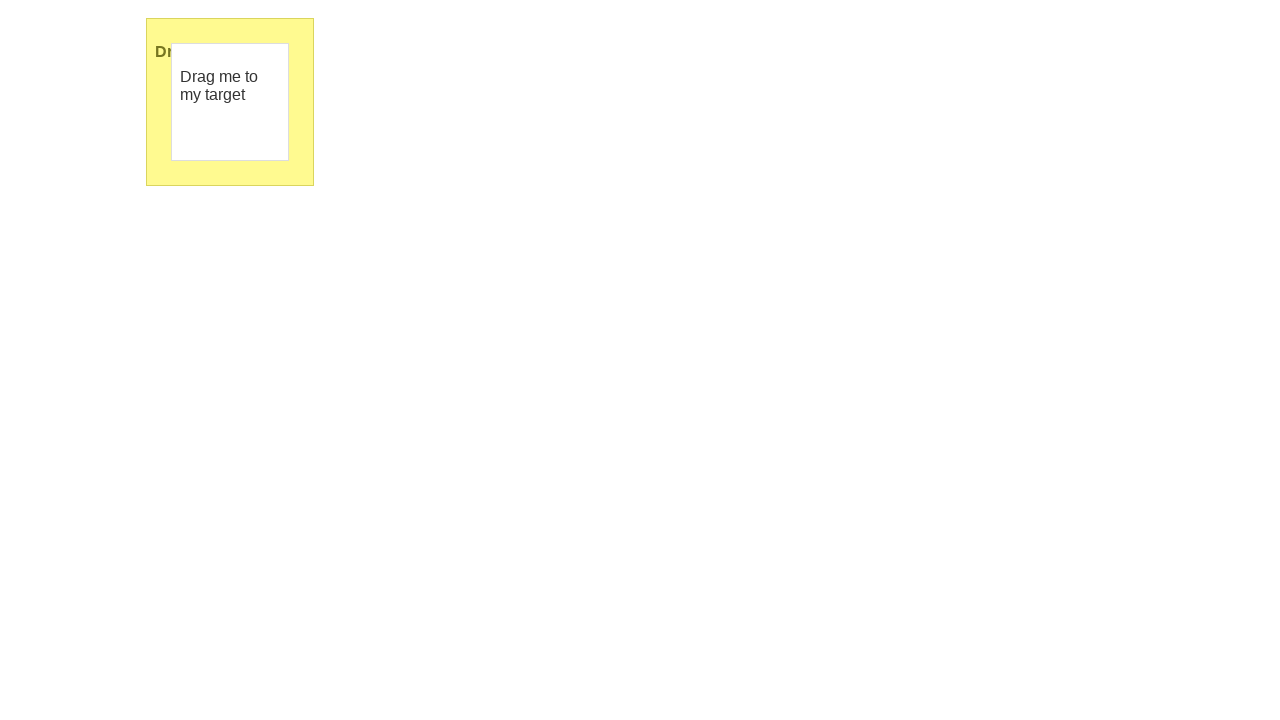

Verified page title is 'jQuery UI Droppable - Default functionality'
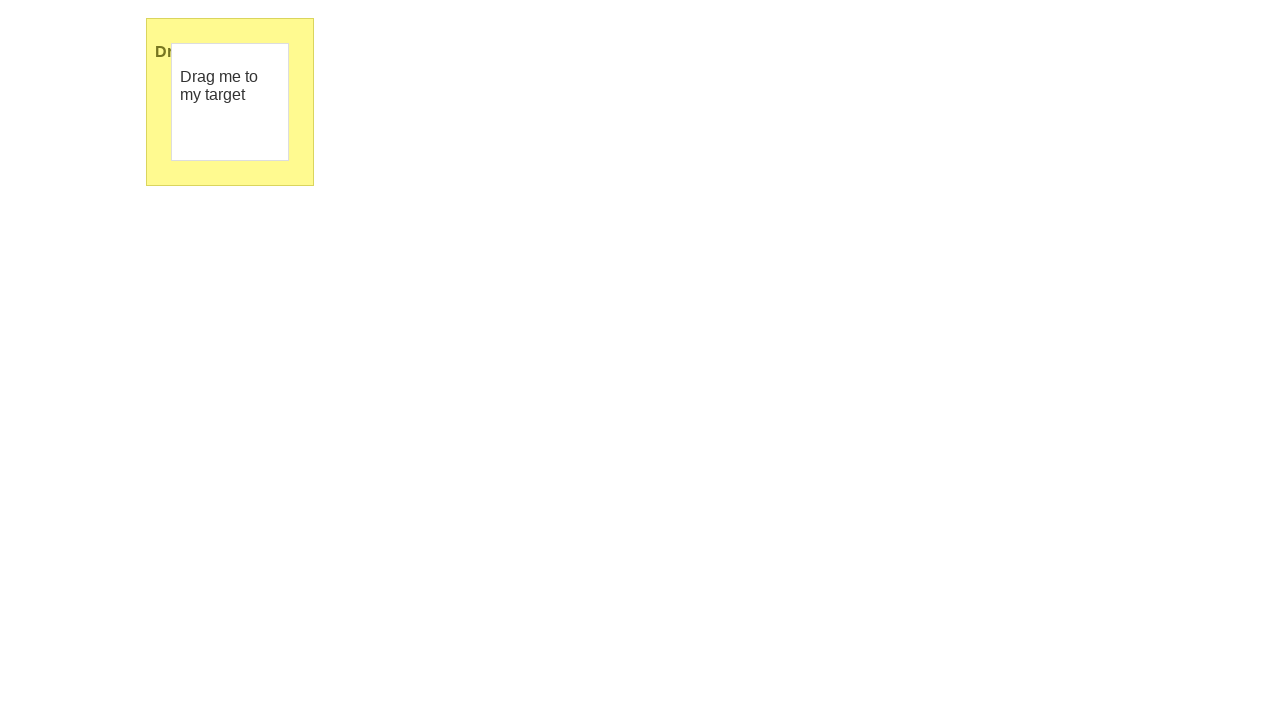

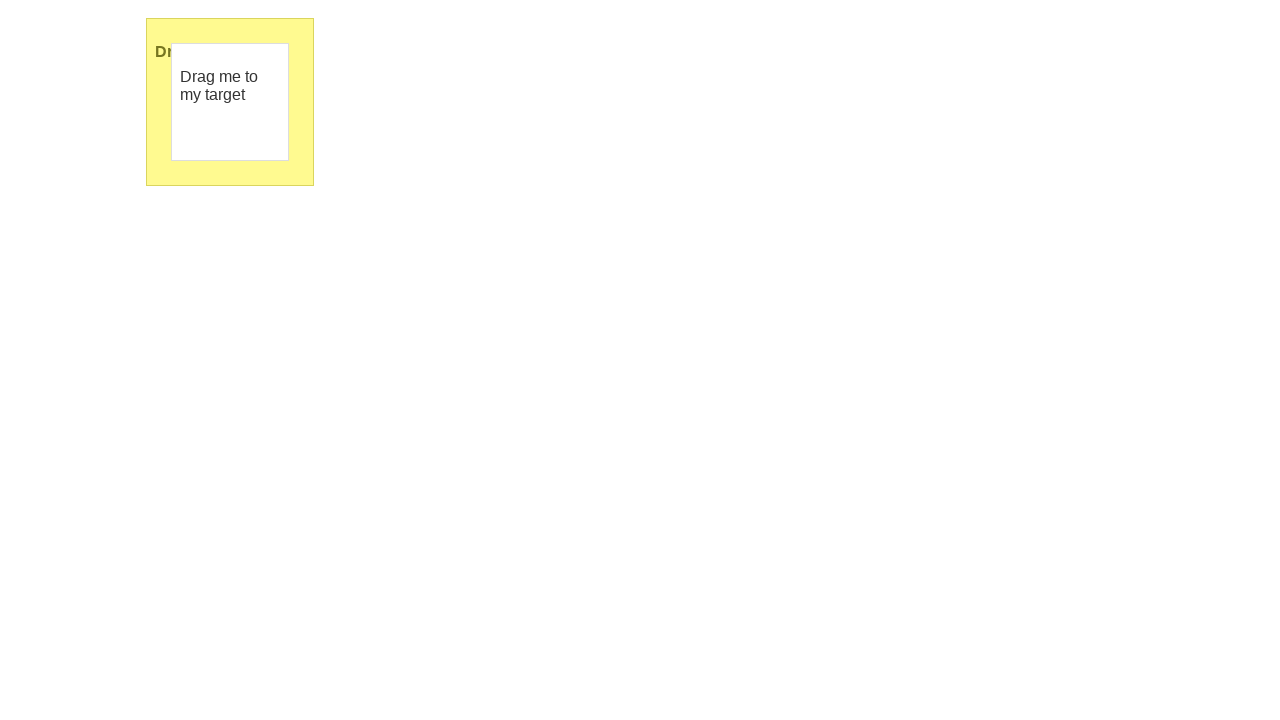